Tests that JavaScript alerts are automatically handled by Playwright when no handler is defined

Starting URL: https://the-internet.herokuapp.com/javascript_alerts

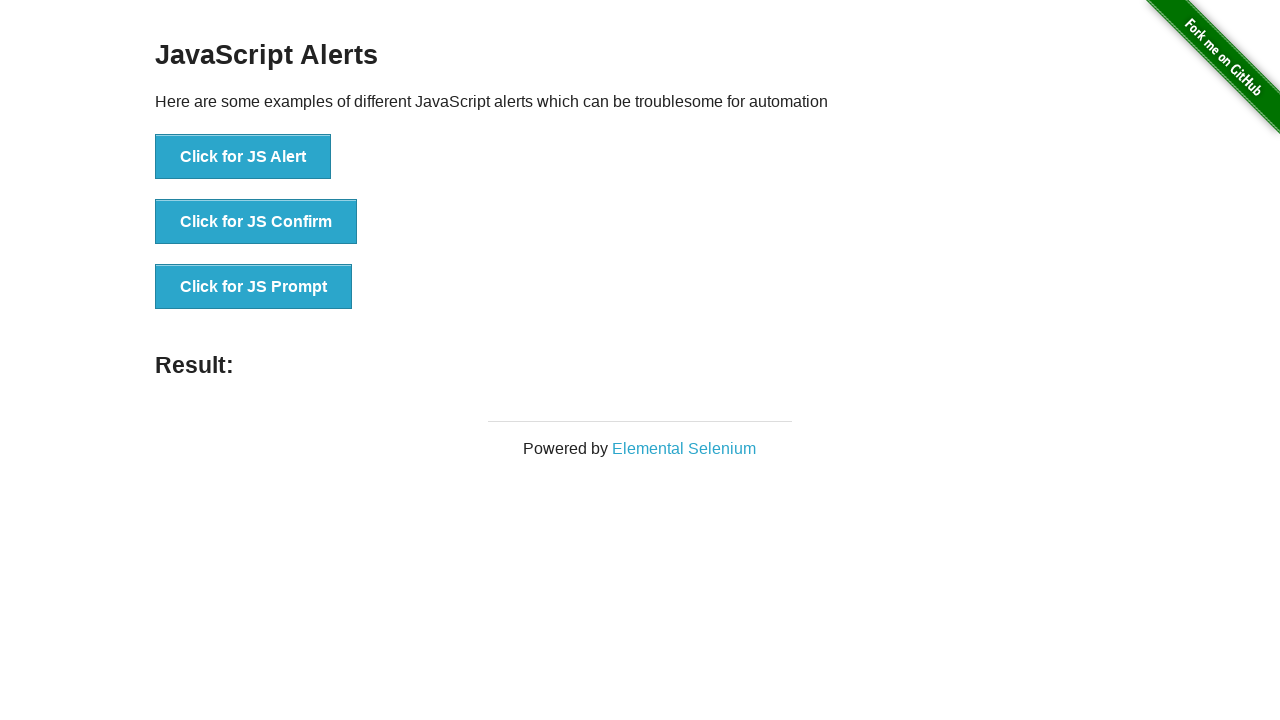

Navigated to JavaScript alerts test page
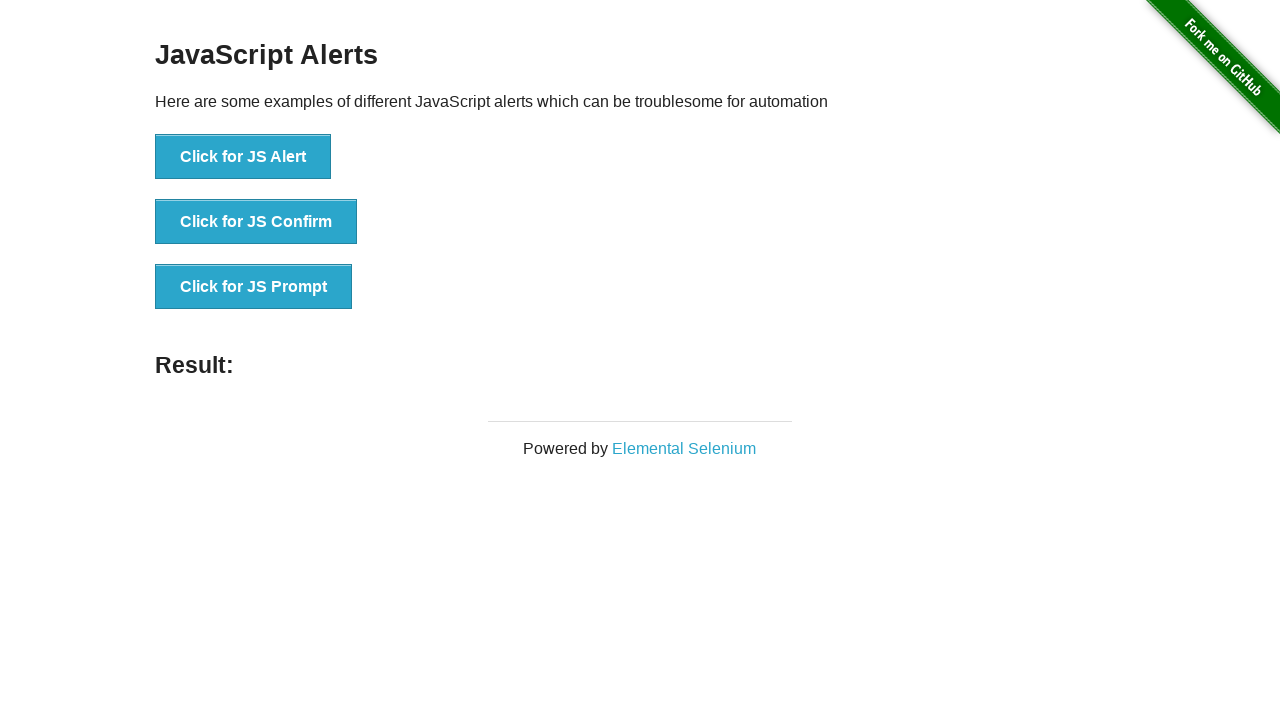

Clicked JS Alert button - alert automatically handled by Playwright at (243, 157) on button[onclick="jsAlert()"]
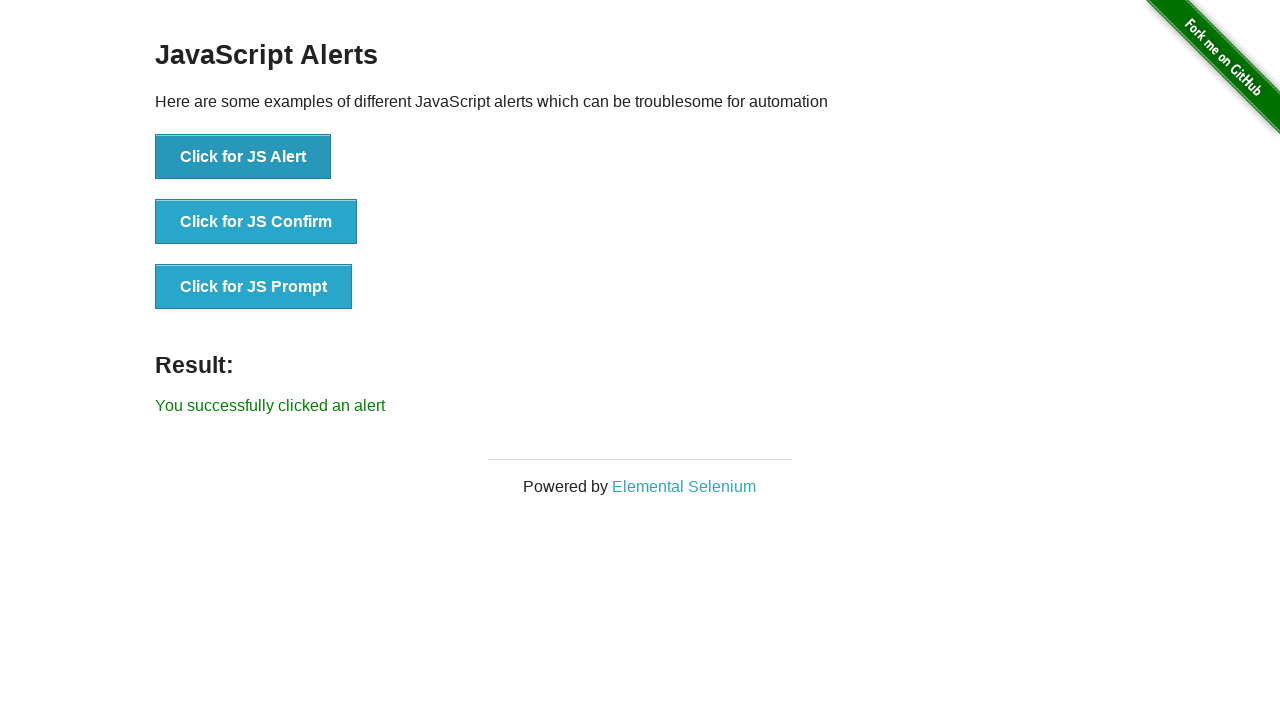

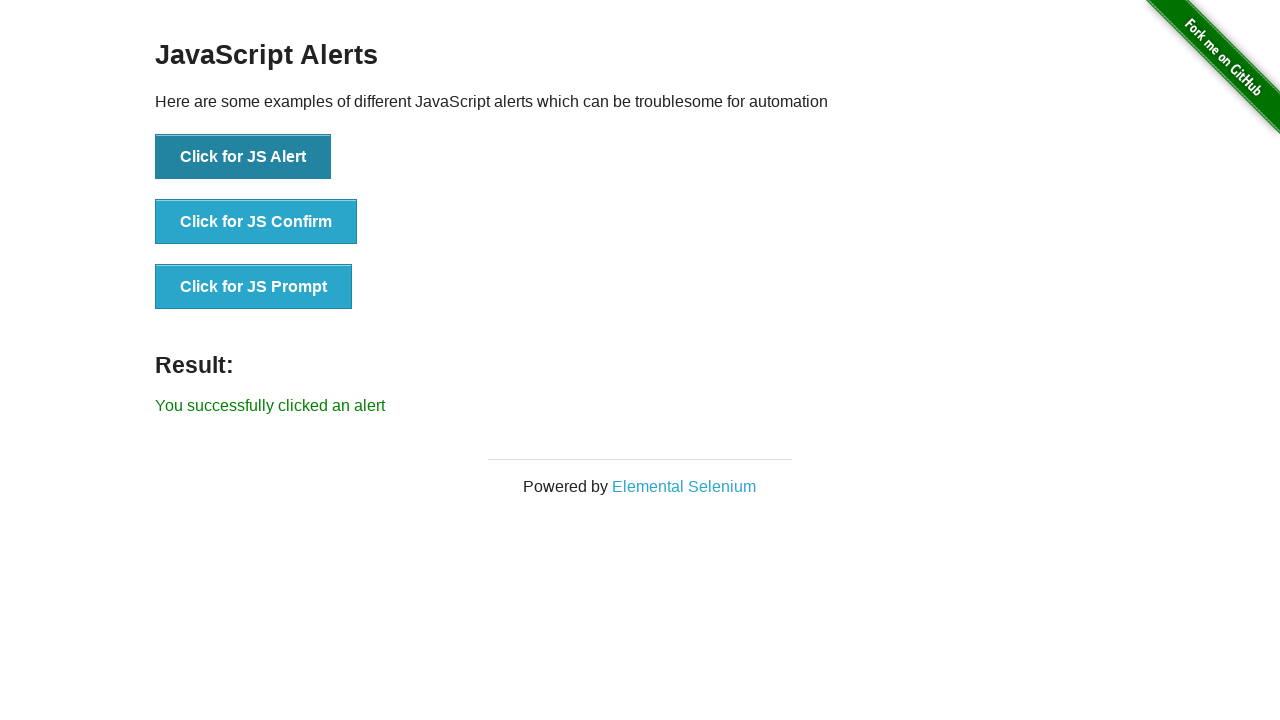